Tests JSON formatting with a complex nested JSON structure containing arrays and nested objects.

Starting URL: https://www.001236.xyz/en/json

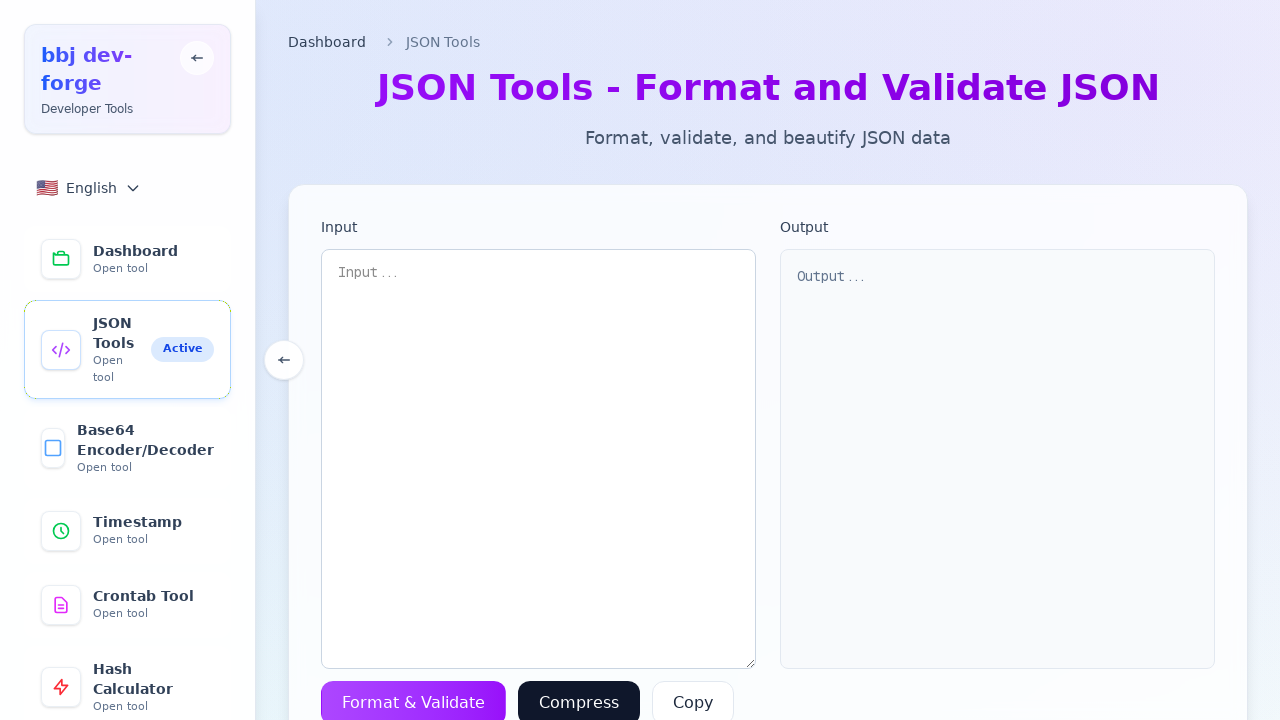

Filled textarea with complex nested JSON containing users array with nested details objects on textarea[placeholder="Input..."]
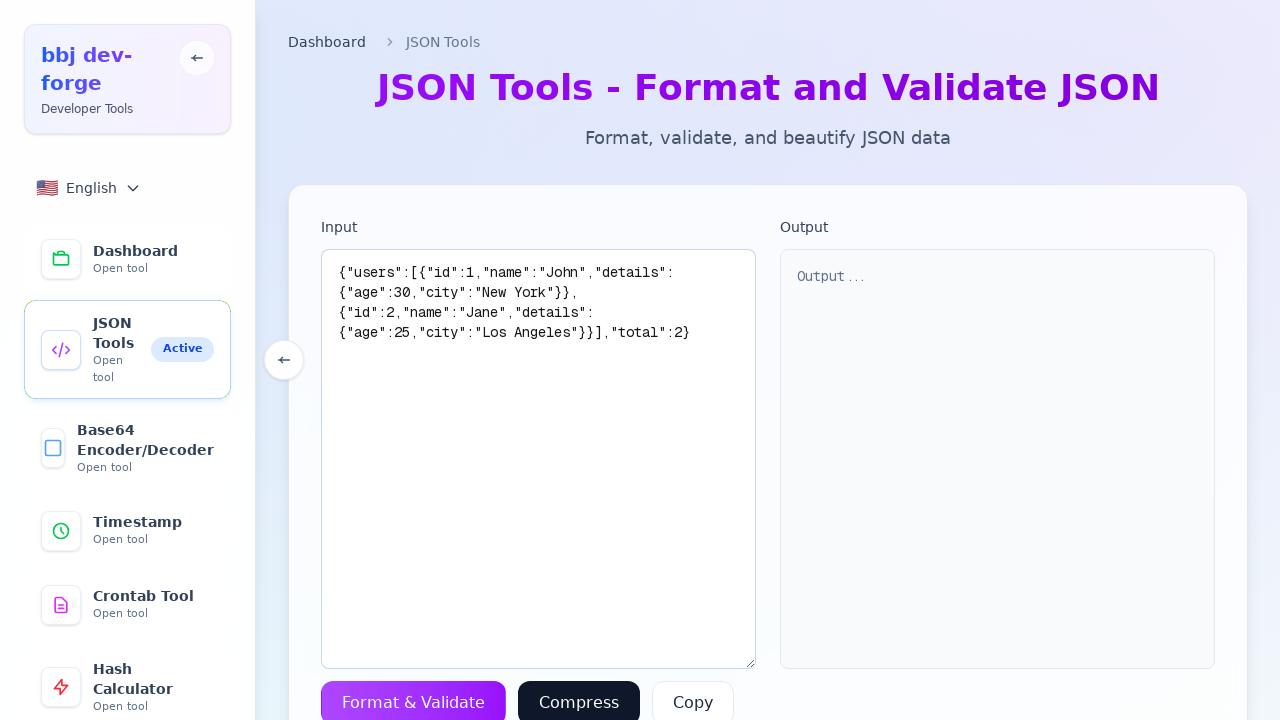

Clicked Format & Validate button to format the JSON at (414, 698) on button:has-text("Format & Validate")
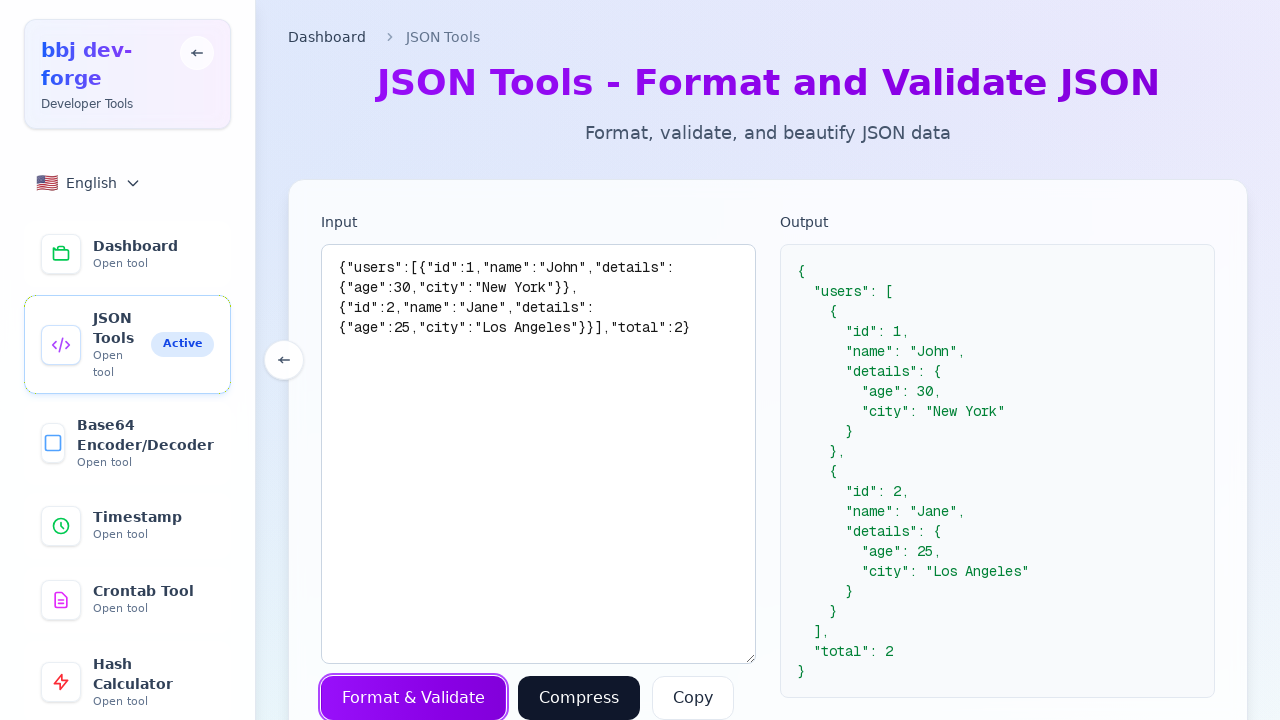

Formatted JSON output displayed in pre element
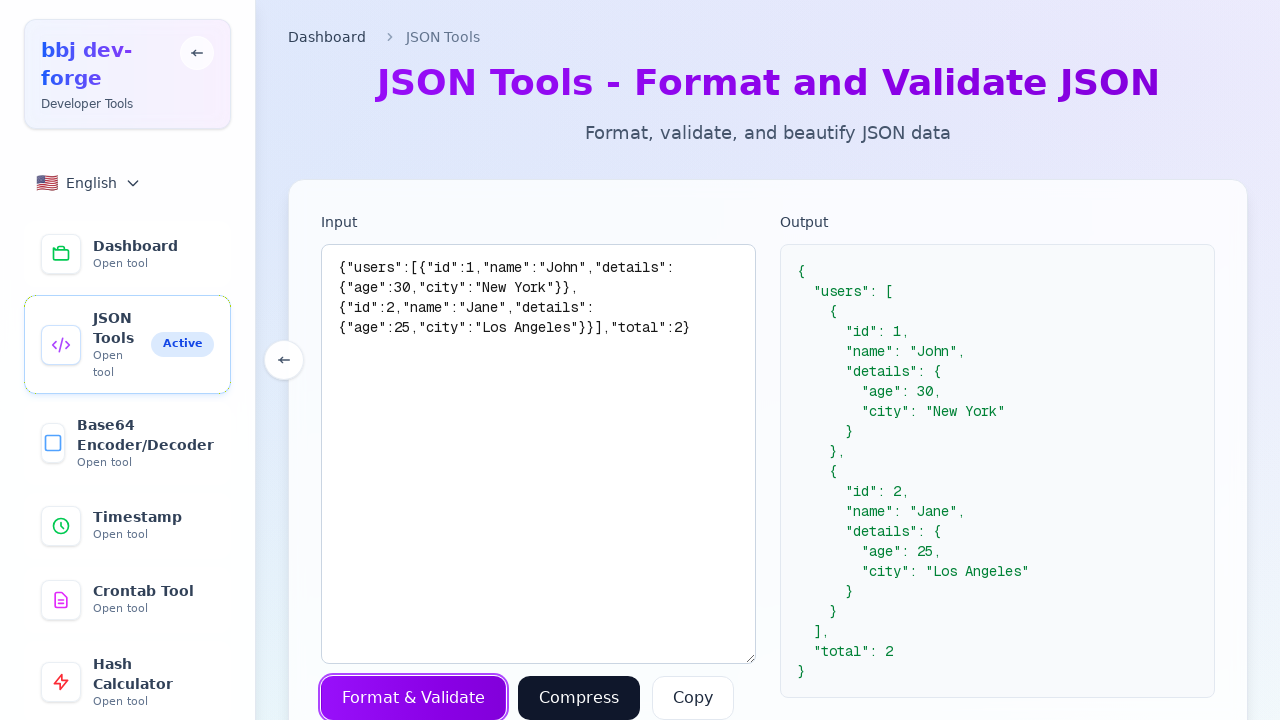

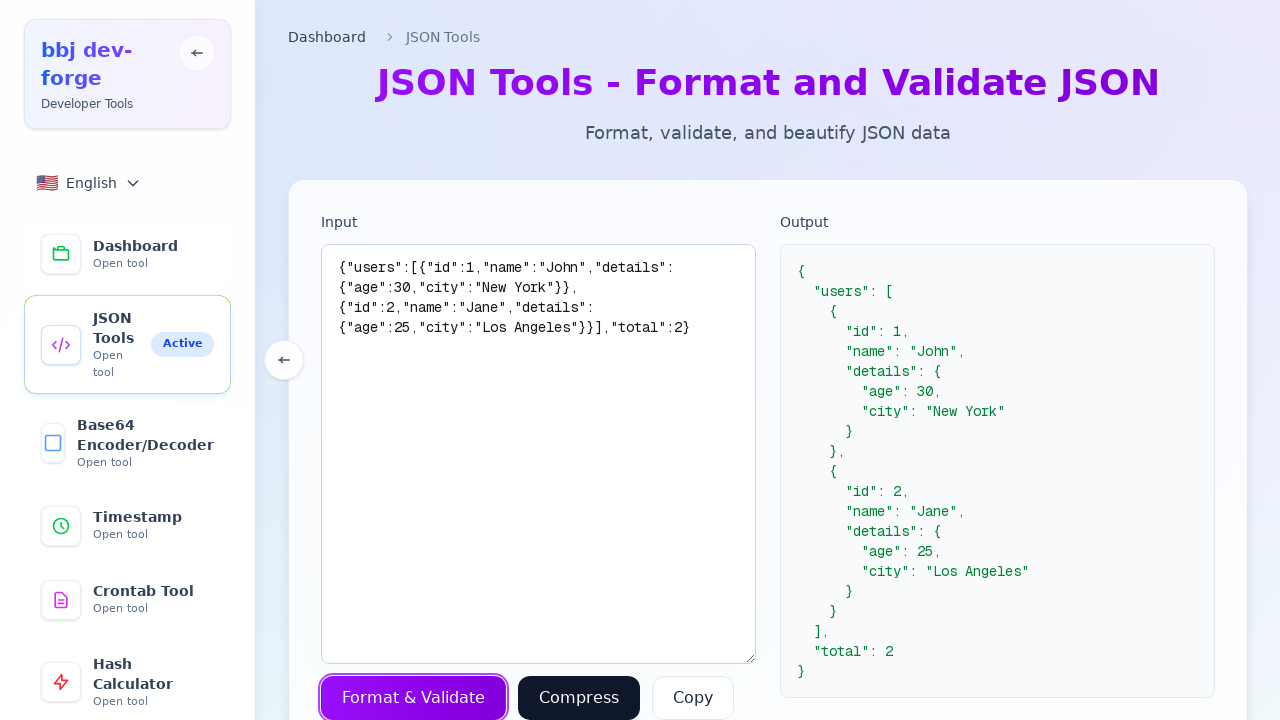